Automates filling out a Google Form by finding all questions and randomly selecting options for radio buttons and dropdown select boxes.

Starting URL: https://forms.gle/3r2Lxe6vTqKLdQfJ6

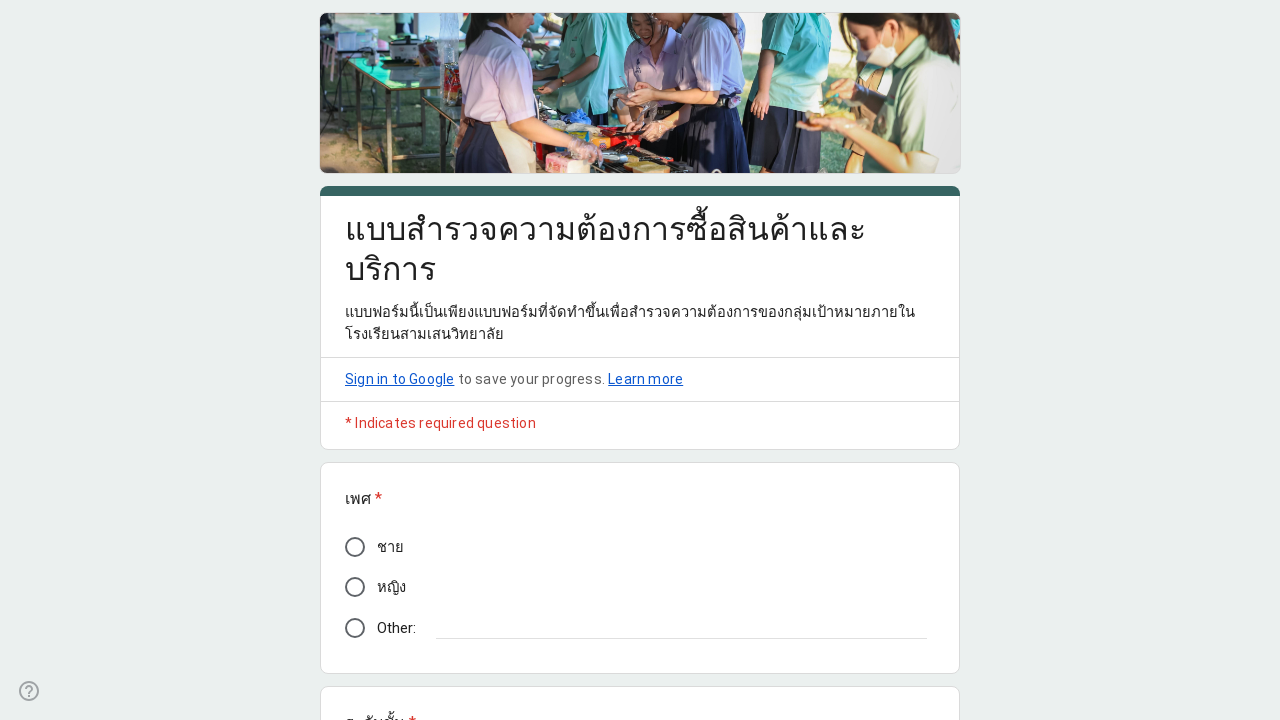

Waited for form questions to load
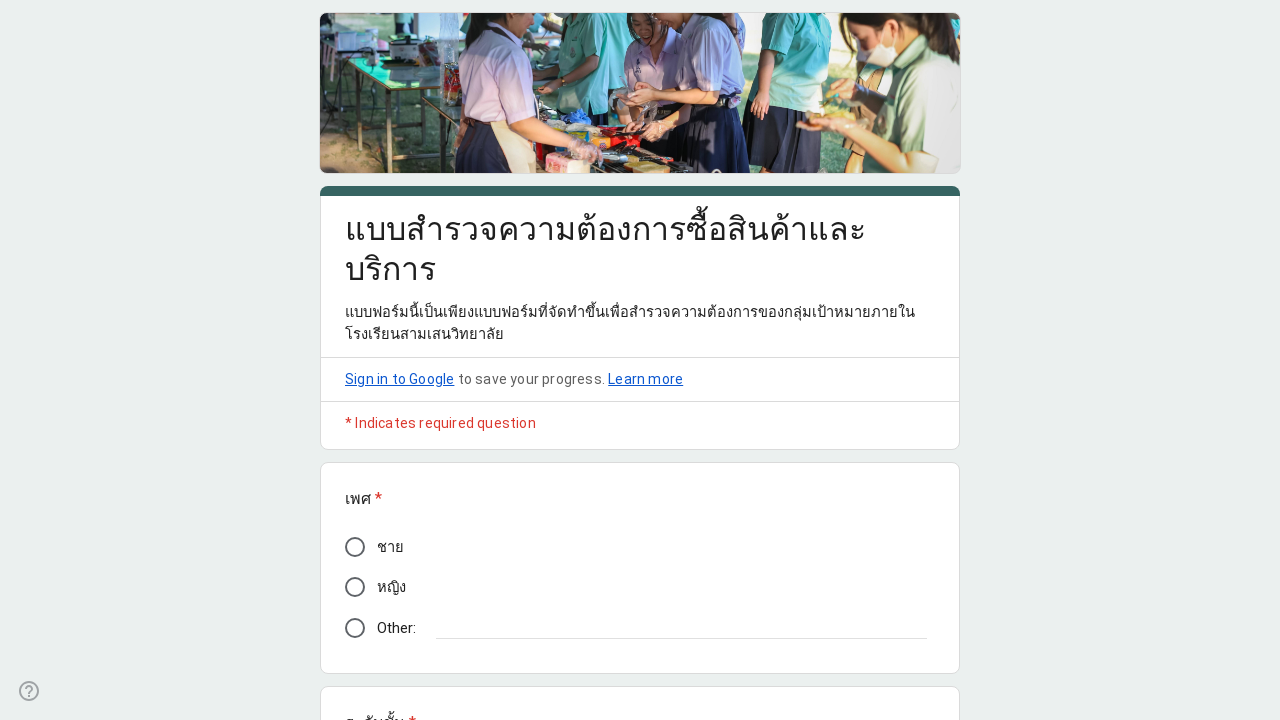

Retrieved all question containers from the form
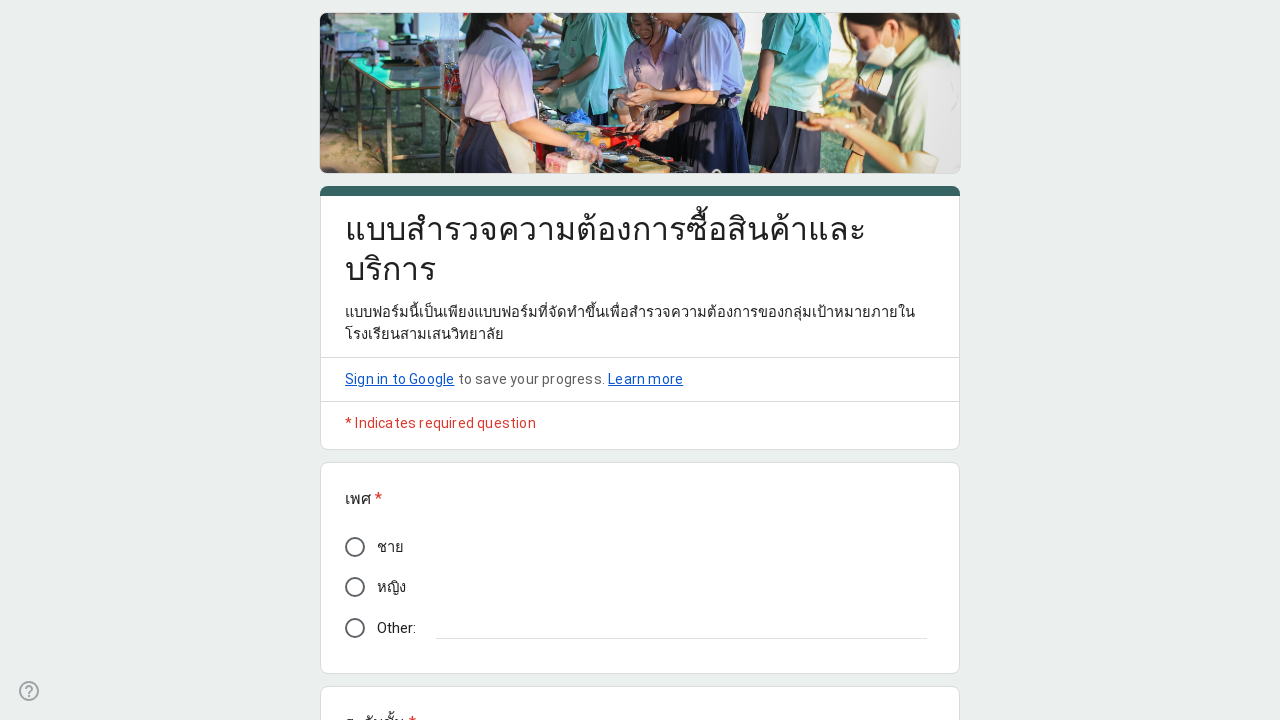

Parsed all form questions and identified question types (select or radio)
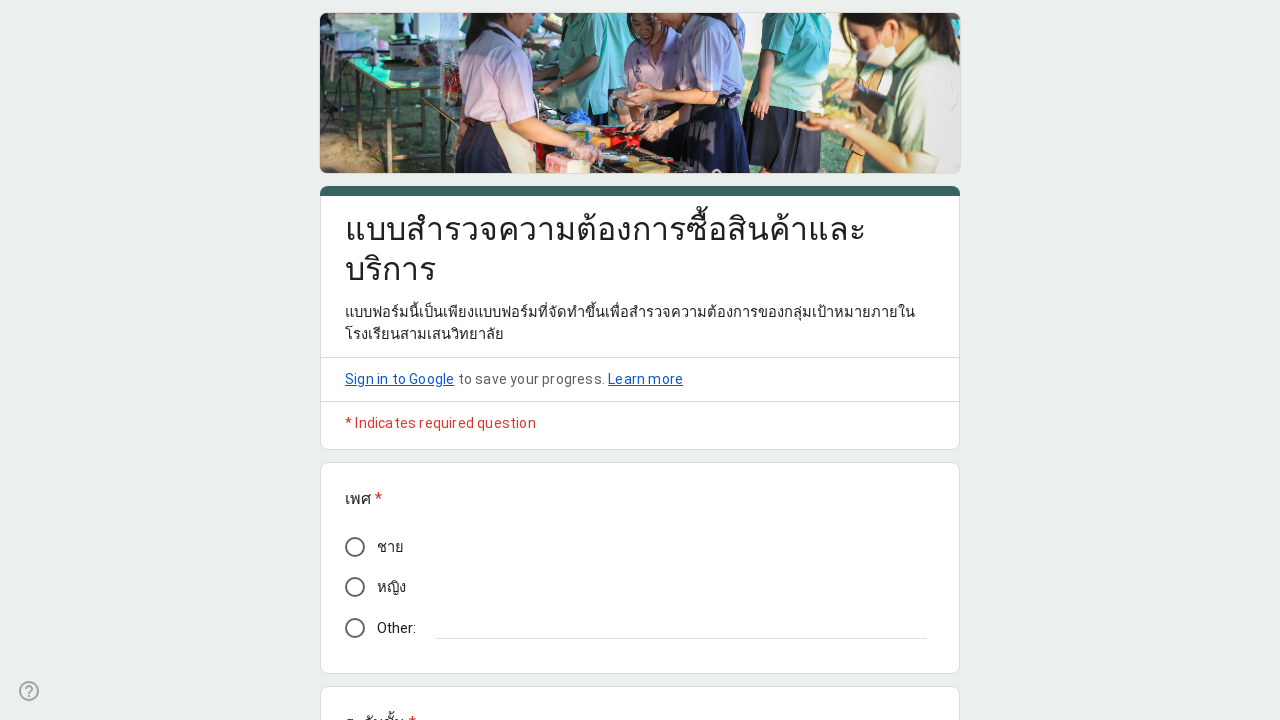

Selected random radio button option for question: เพศ
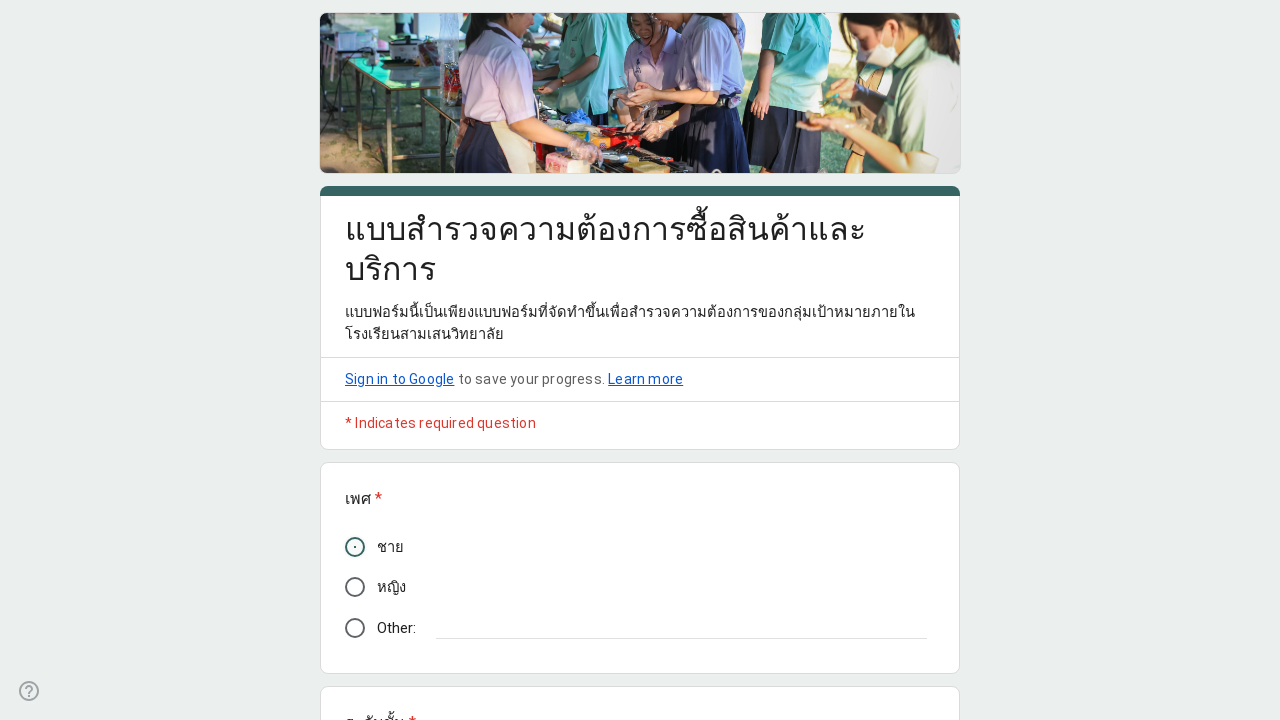

Clicked dropdown for question: ระดับชั้น
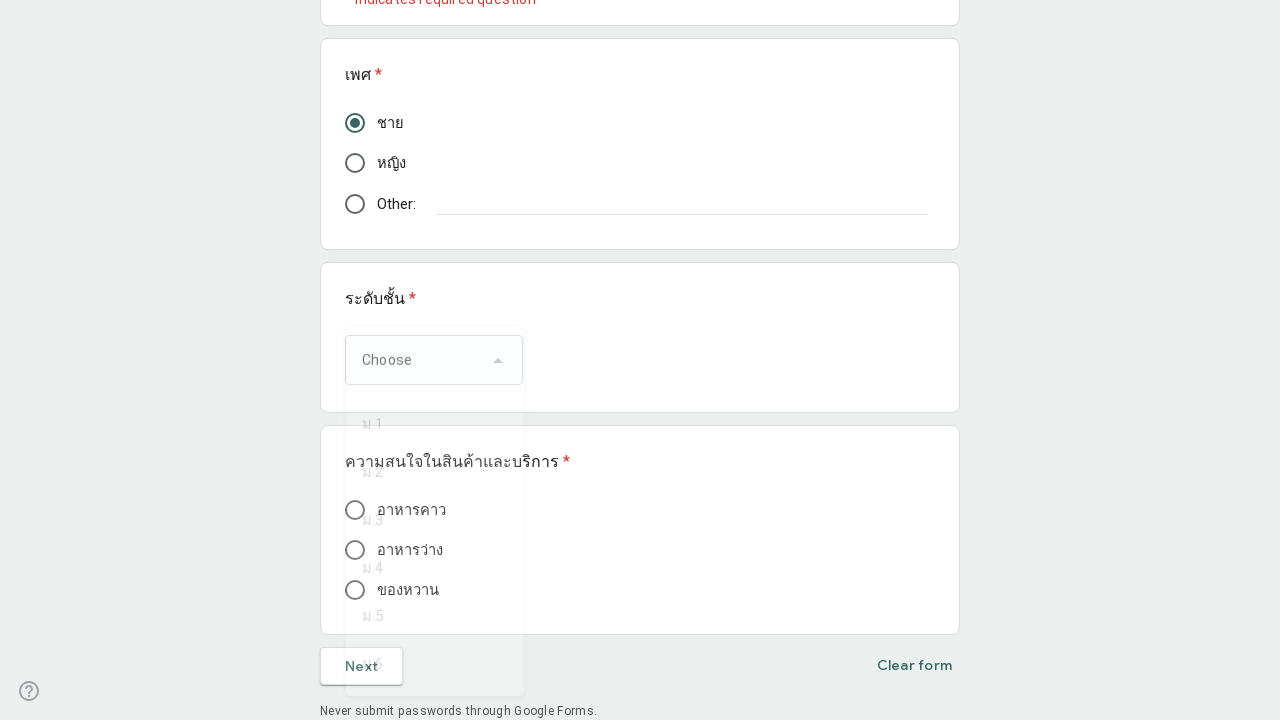

Waited for dropdown options to appear
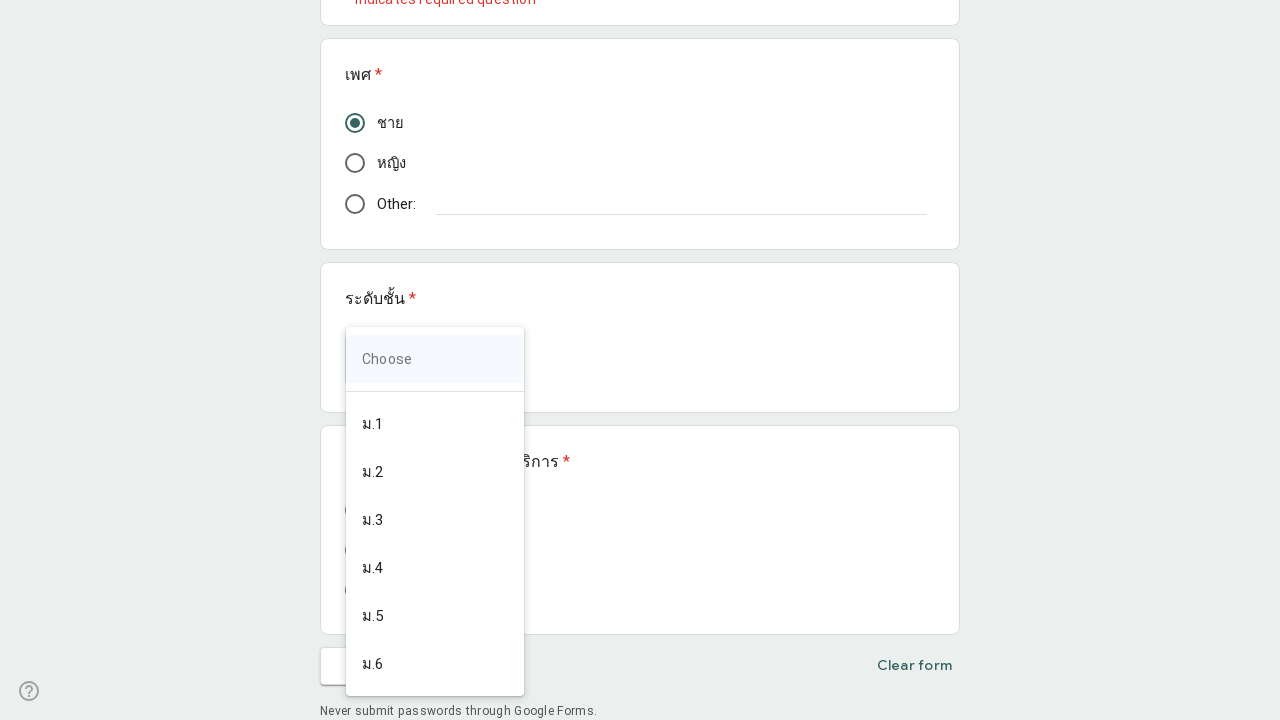

Retrieved dropdown options for question: ระดับชั้น
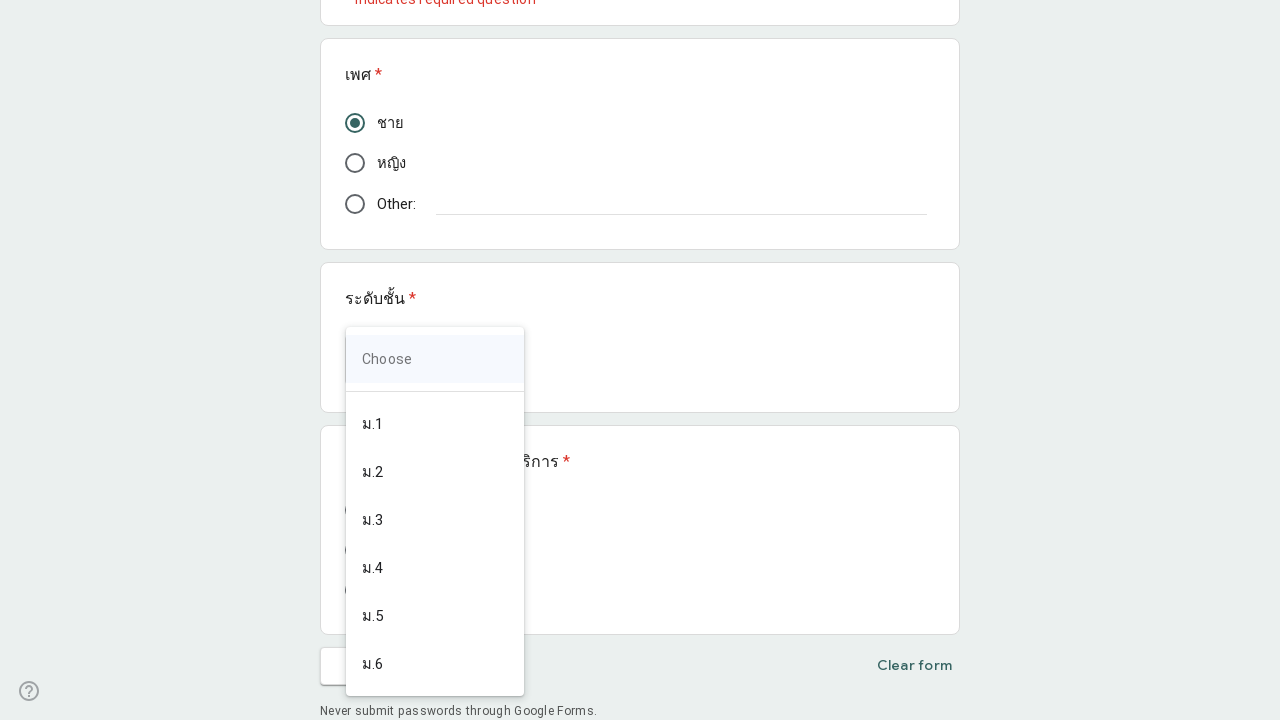

Selected random option (index 4) from dropdown for: ระดับชั้น
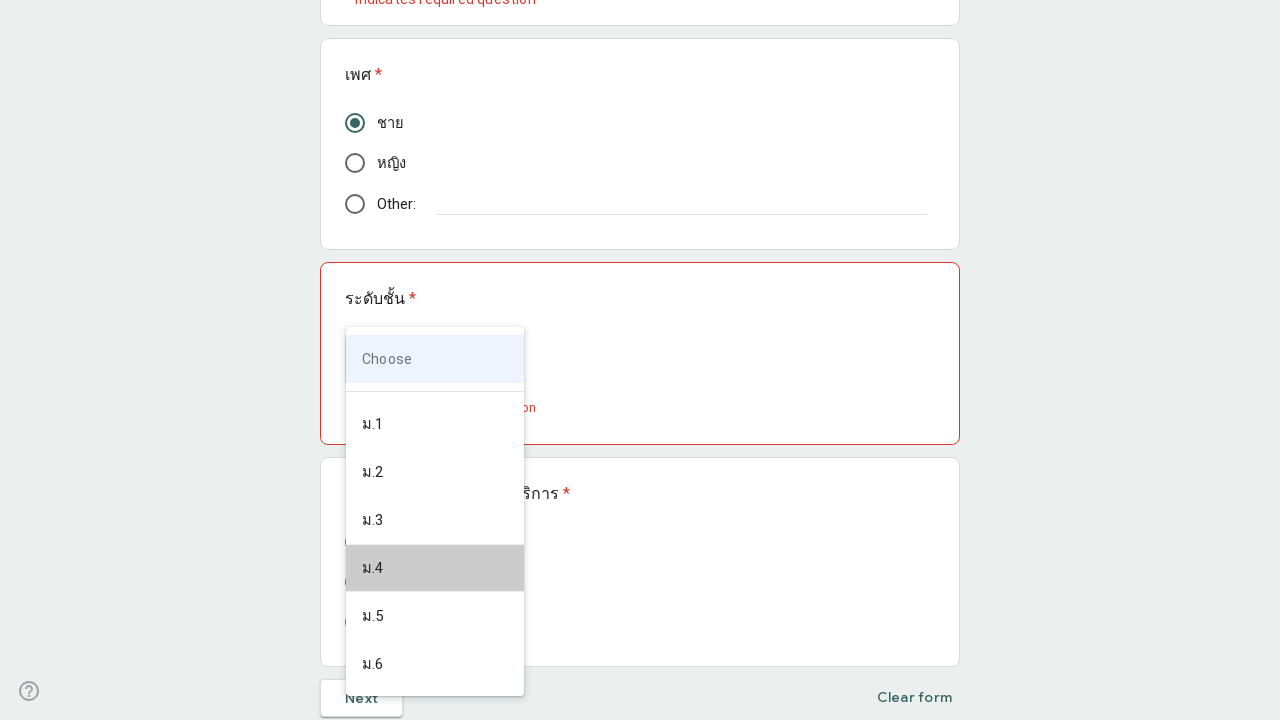

Waited for dropdown selection to register
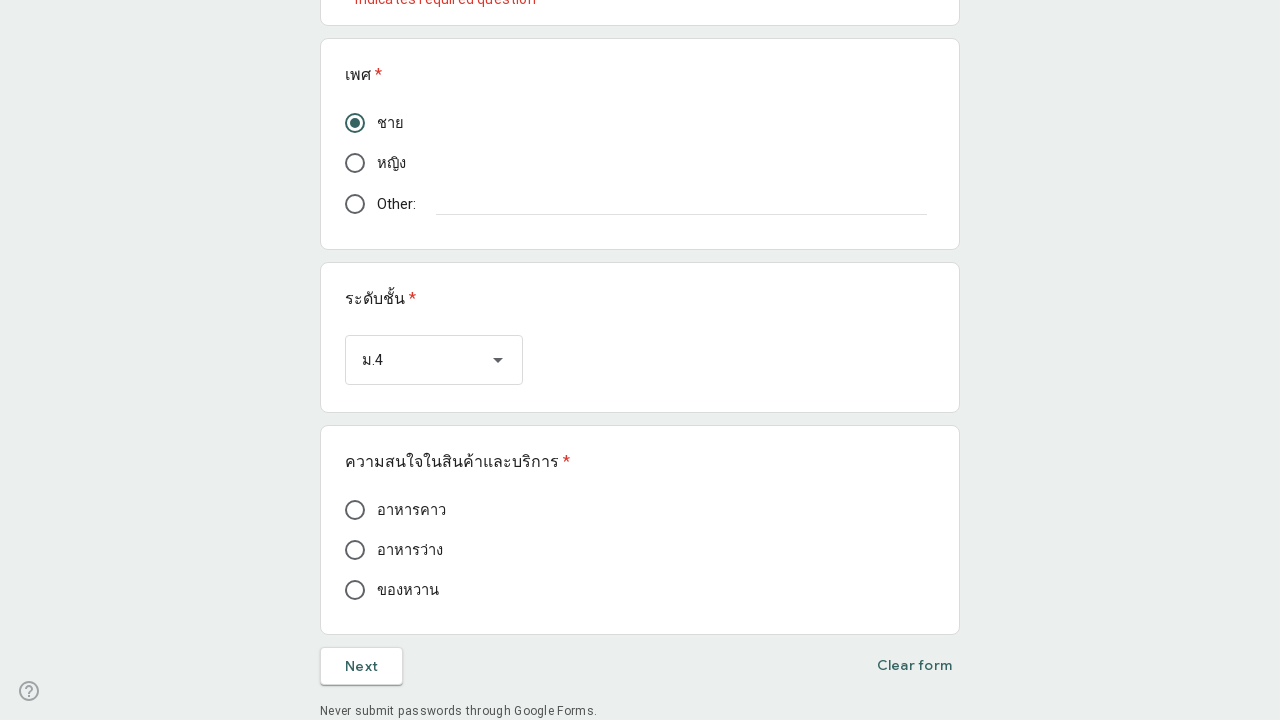

Selected random radio button option for question: ความสนใจในสินค้าและบริการ
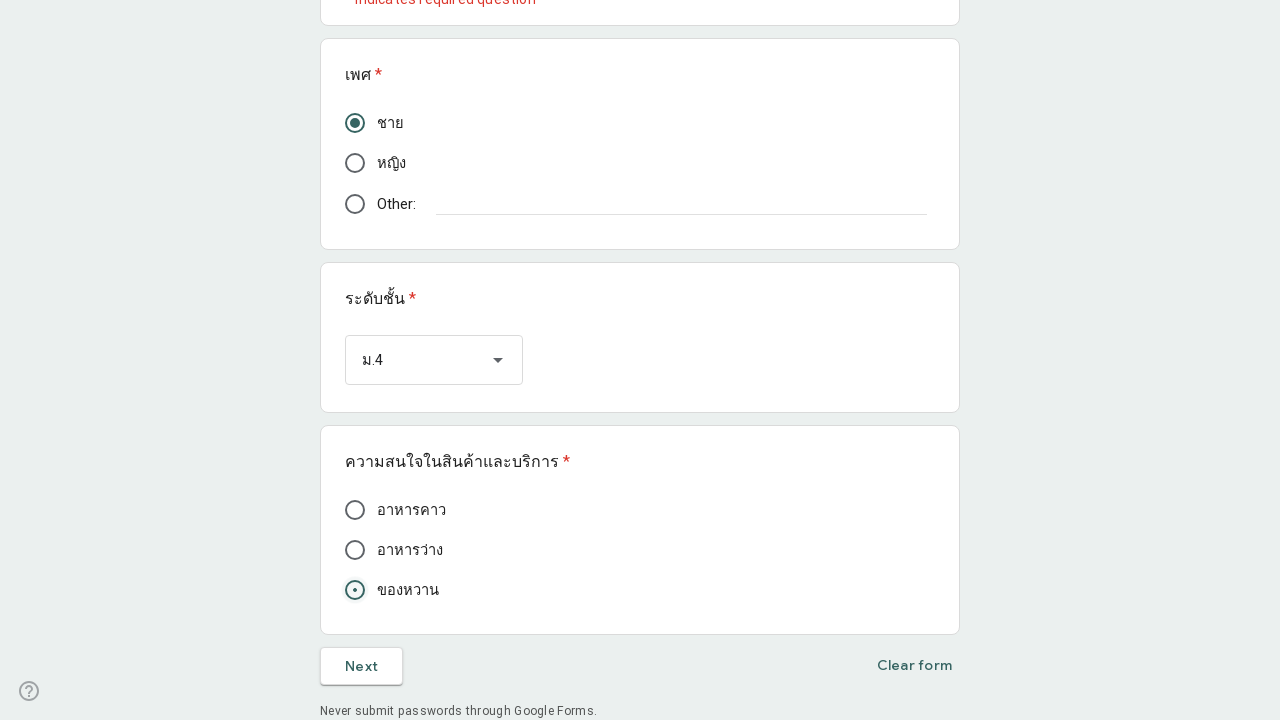

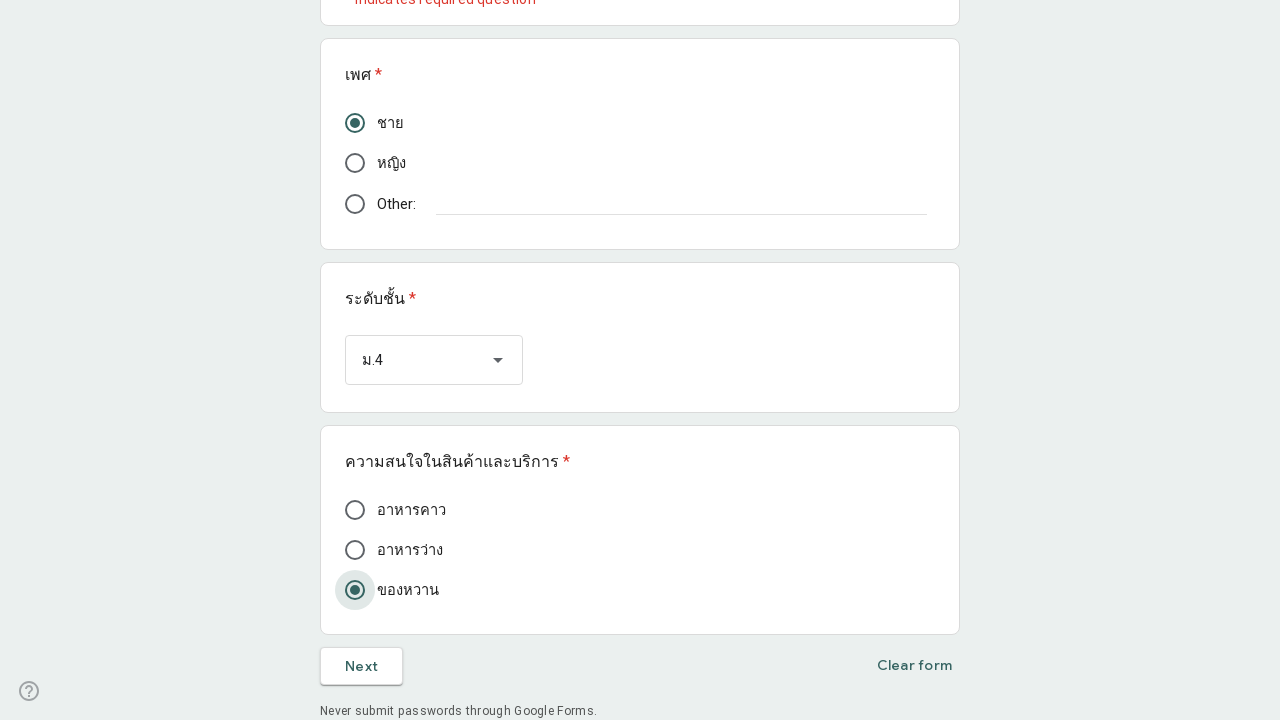